Tests keyboard interaction by clicking on a text input field and typing text with the SHIFT key held down, resulting in uppercase text "SALAM"

Starting URL: https://demoqa.com/text-box

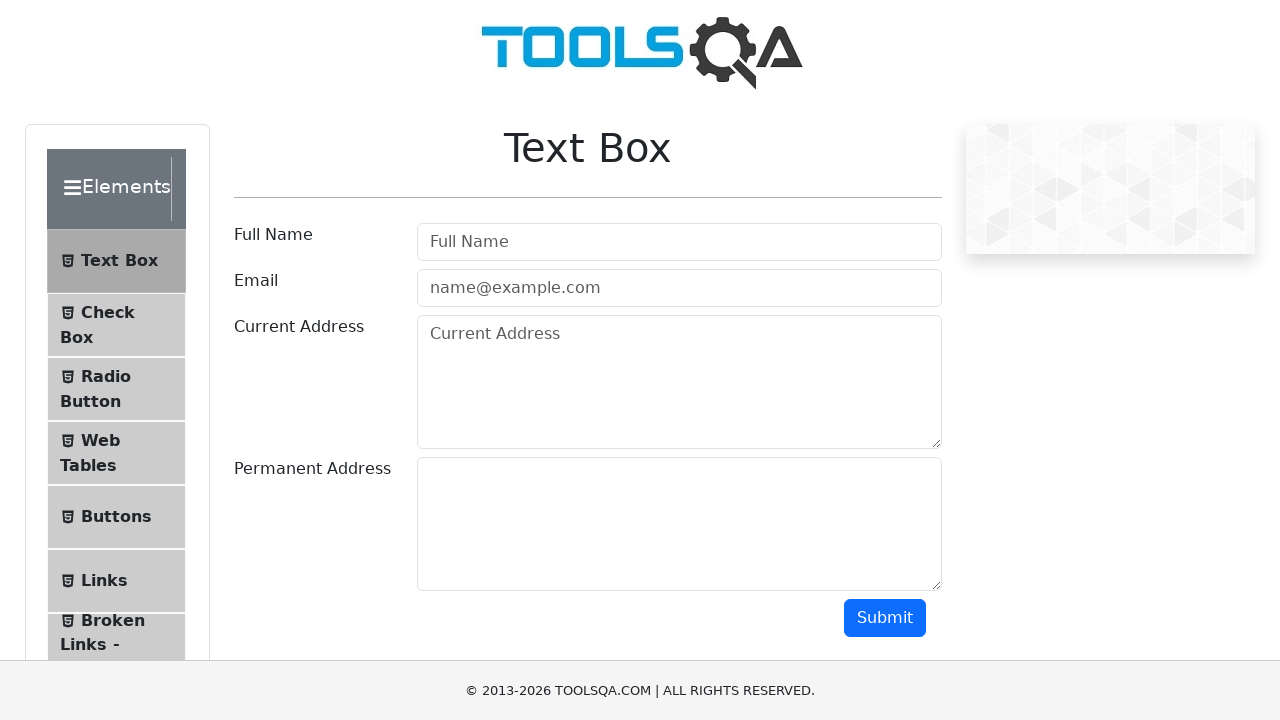

Clicked on the userName input field at (679, 242) on #userName
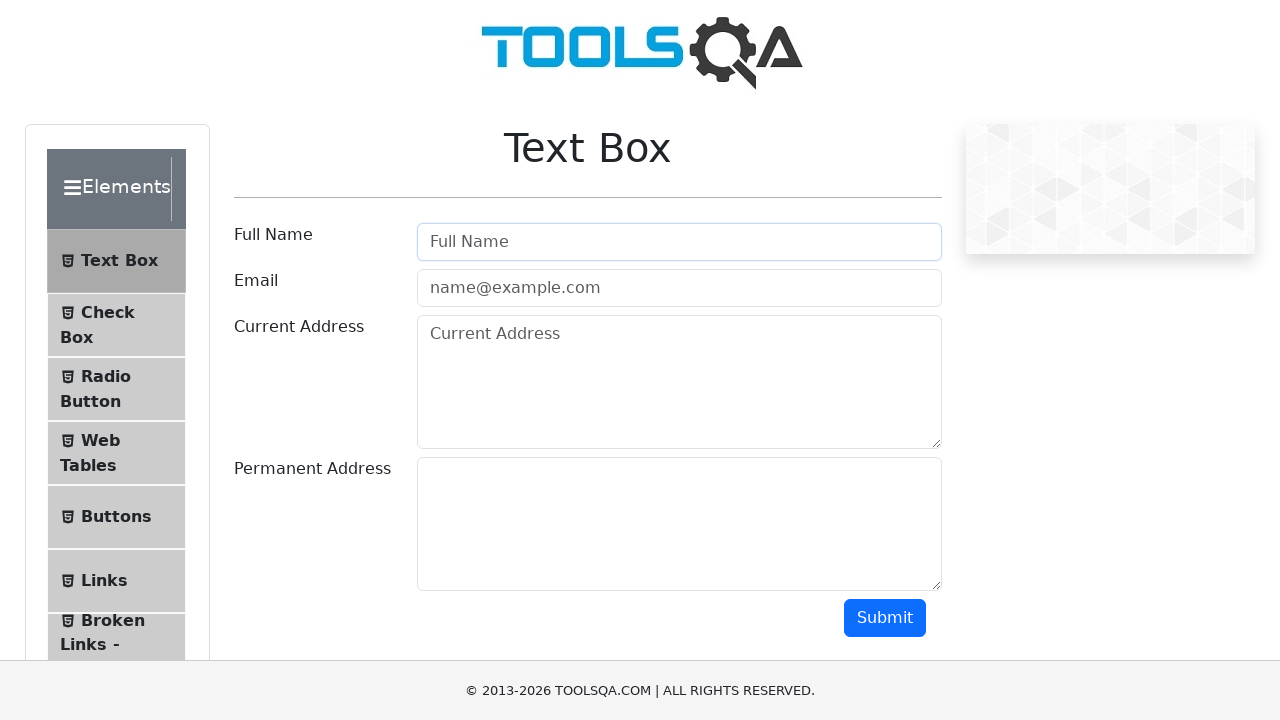

Pressed and held SHIFT key
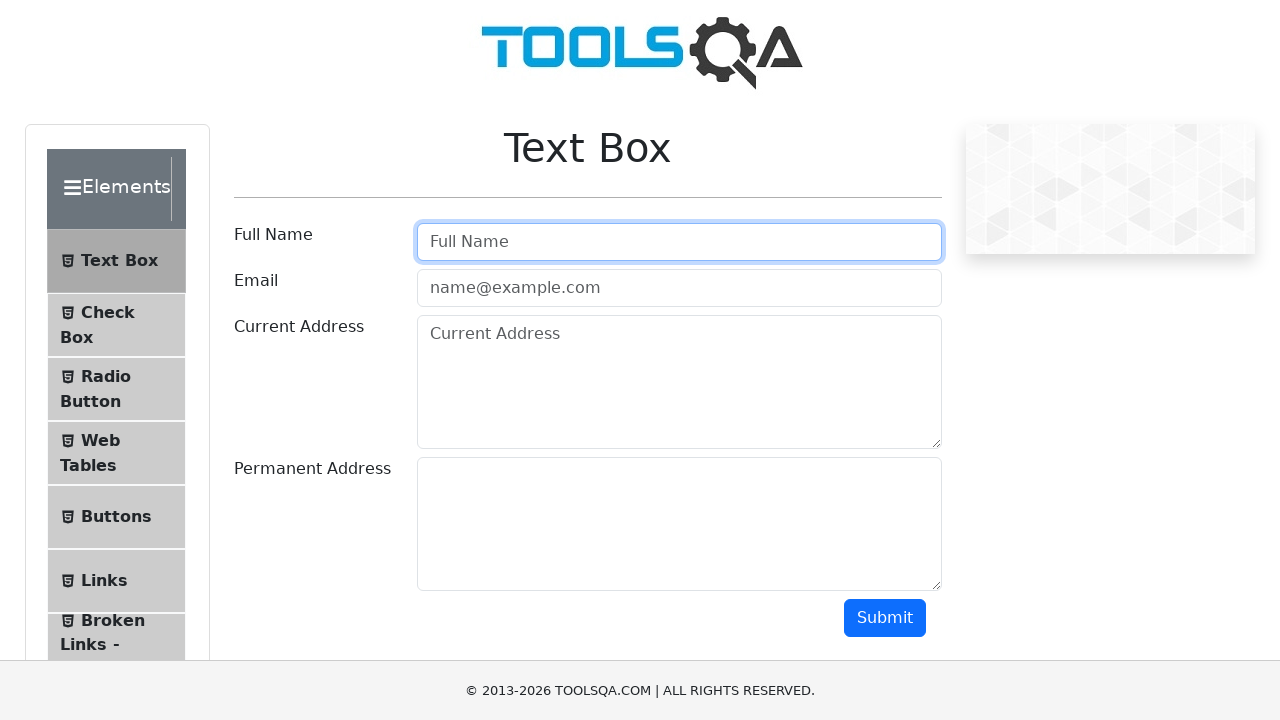

Typed 'salam' with SHIFT key held down, resulting in uppercase 'SALAM'
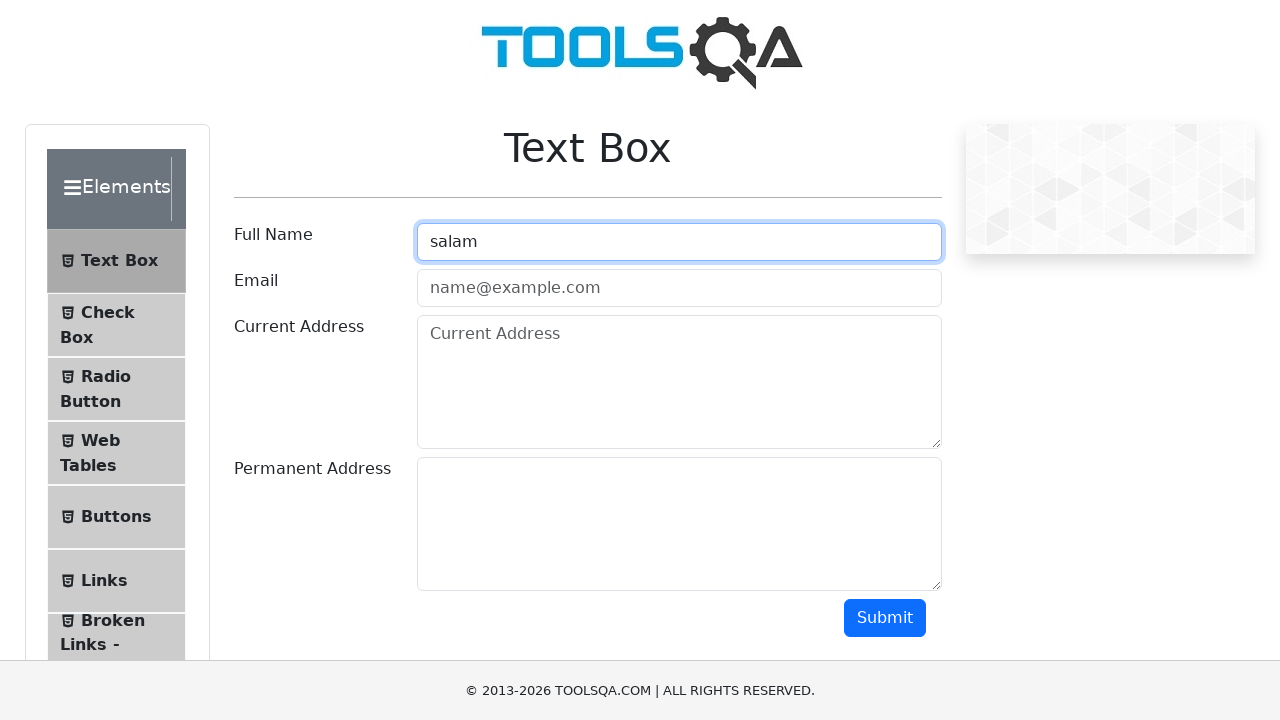

Released SHIFT key
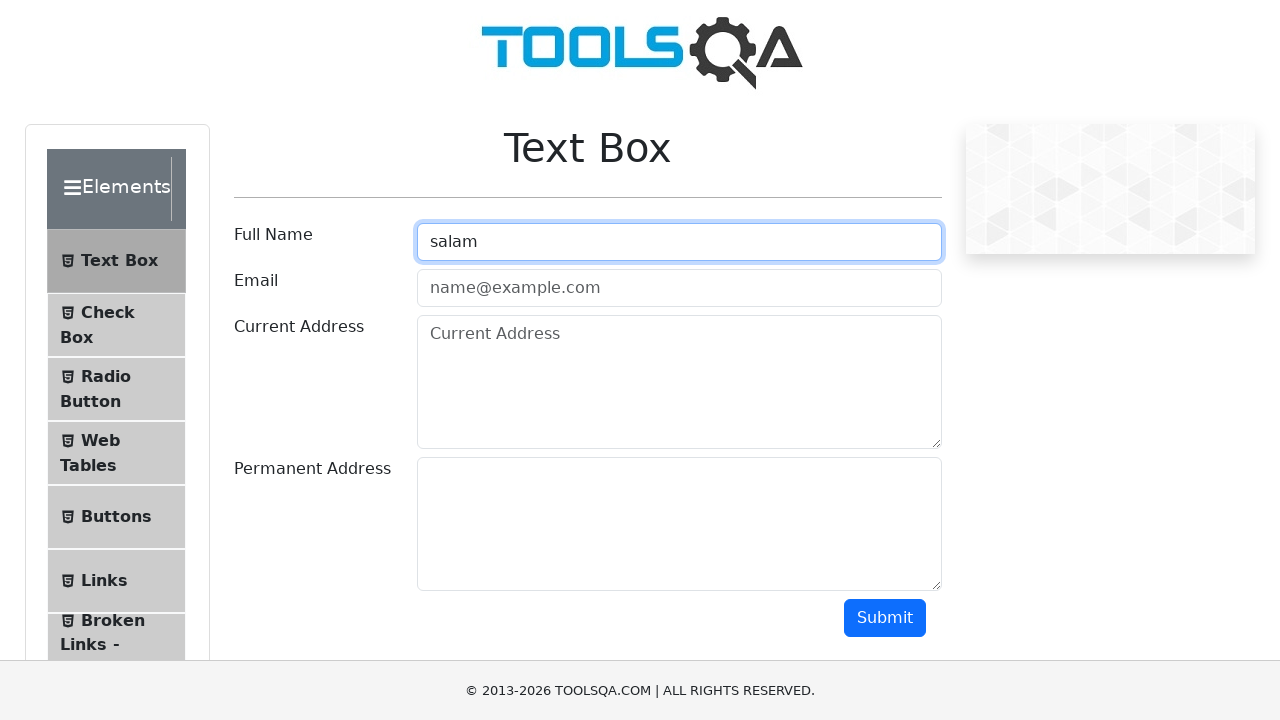

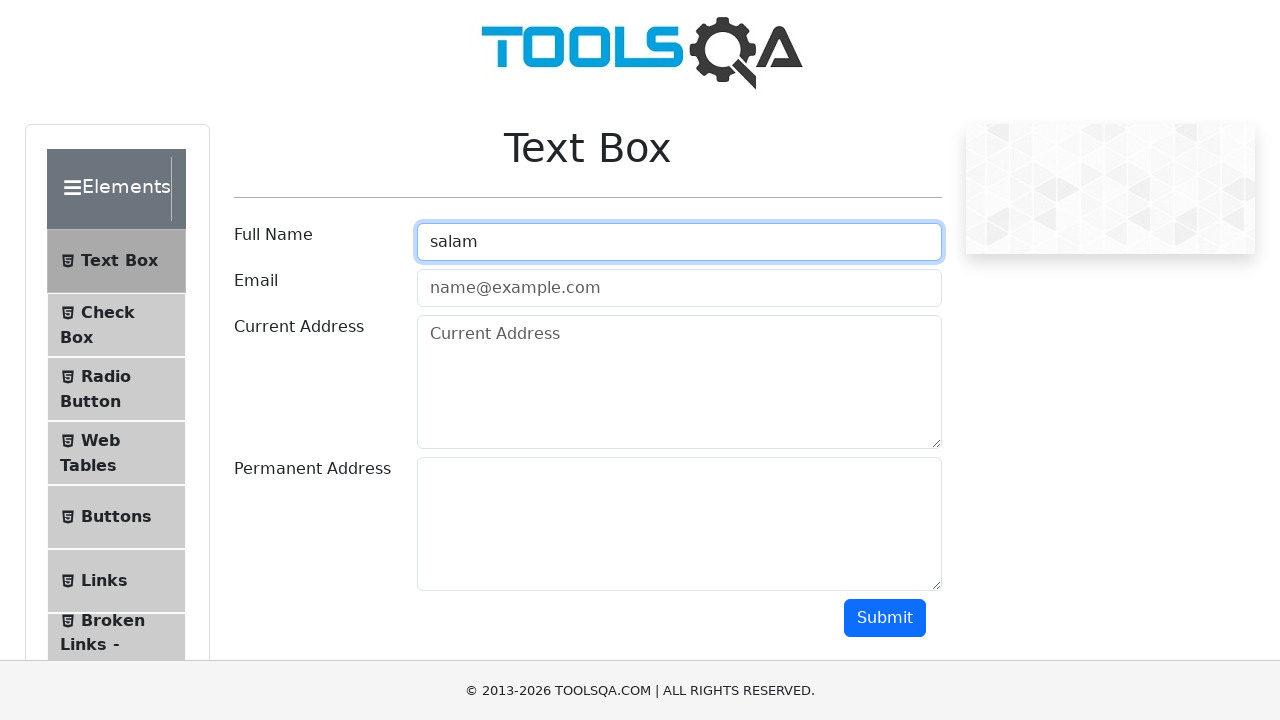